Navigates to JPL Space image page and clicks the full image button to view the featured Mars image

Starting URL: https://data-class-jpl-space.s3.amazonaws.com/JPL_Space/index.html

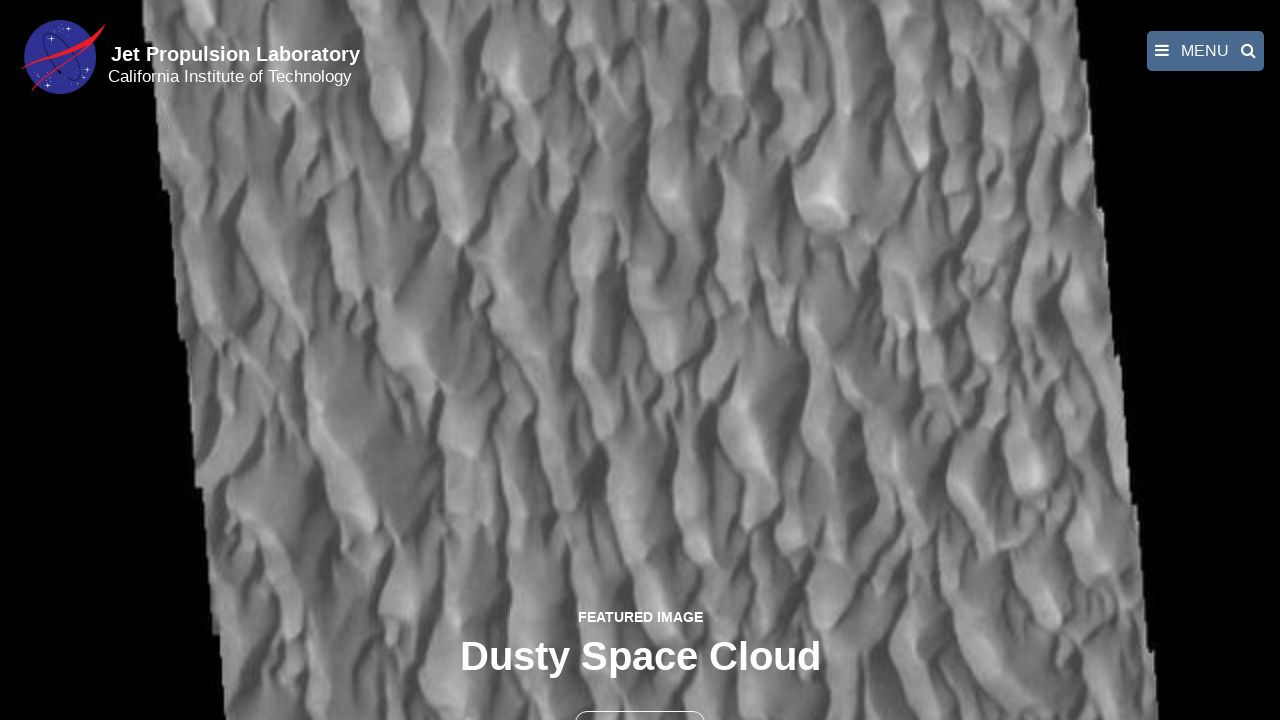

Navigated to JPL Space image page
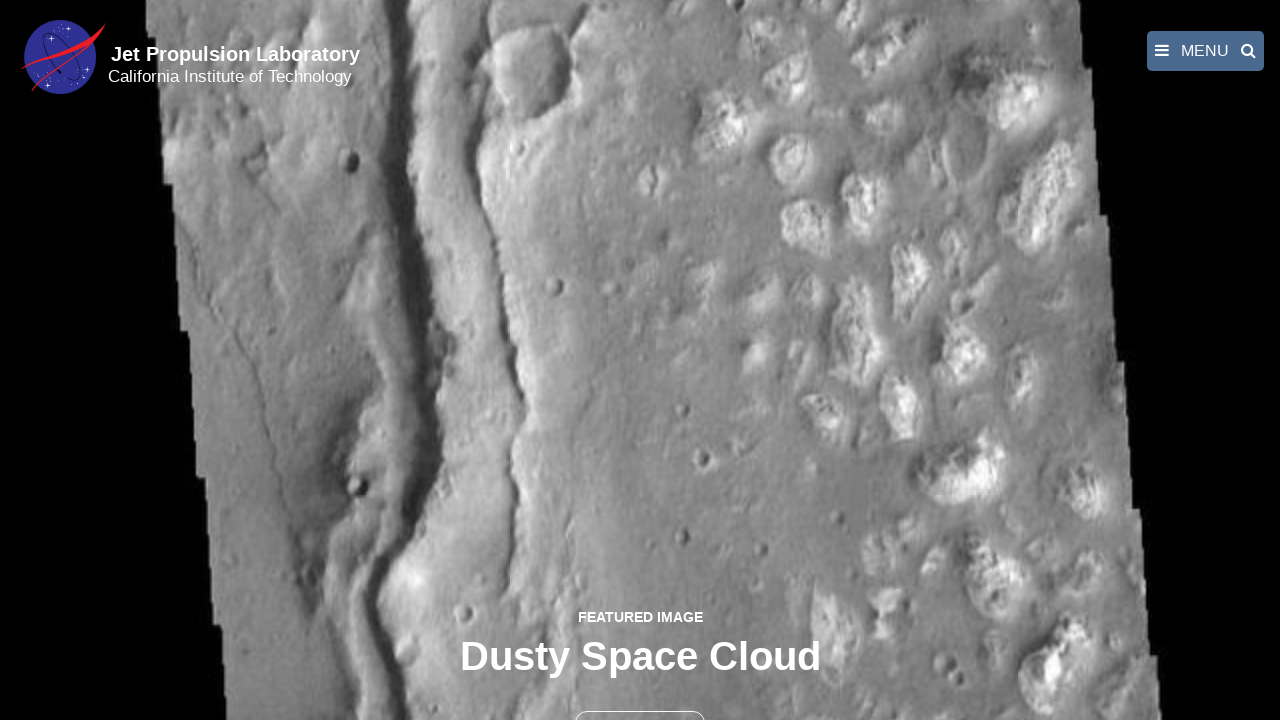

Clicked the full image button to view featured Mars image at (640, 699) on button >> nth=1
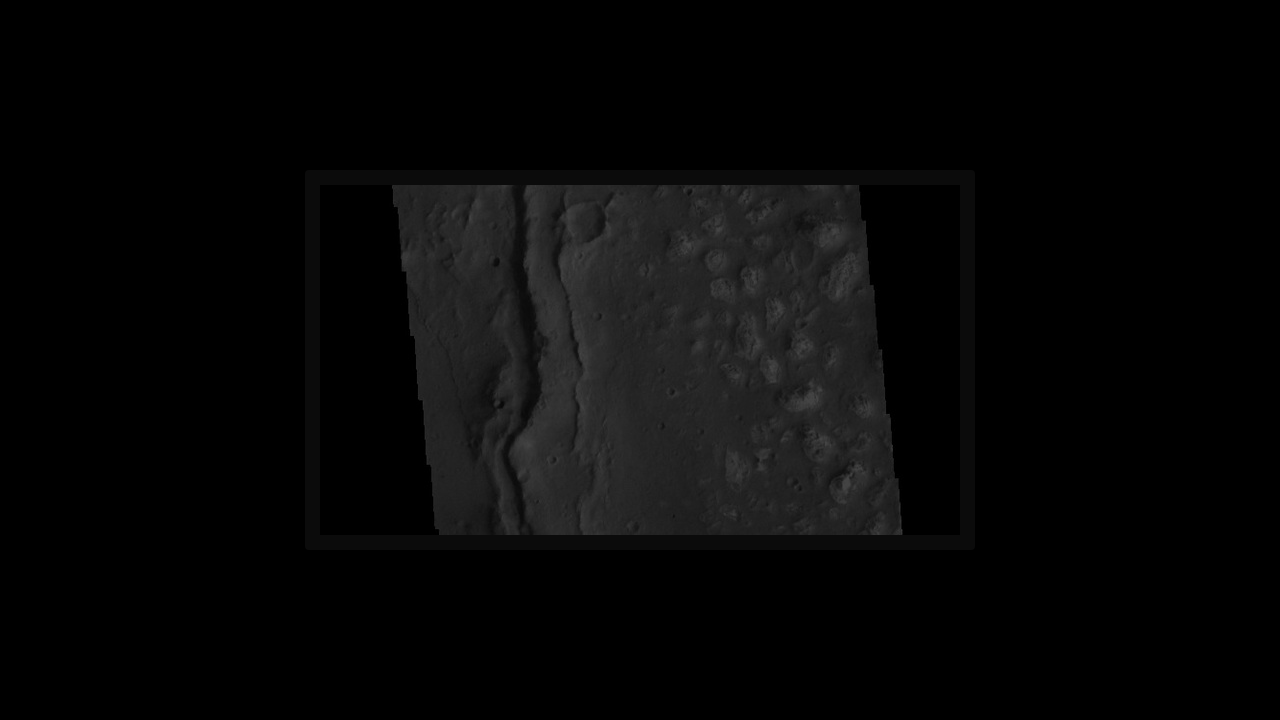

Full-size image loaded in lightbox
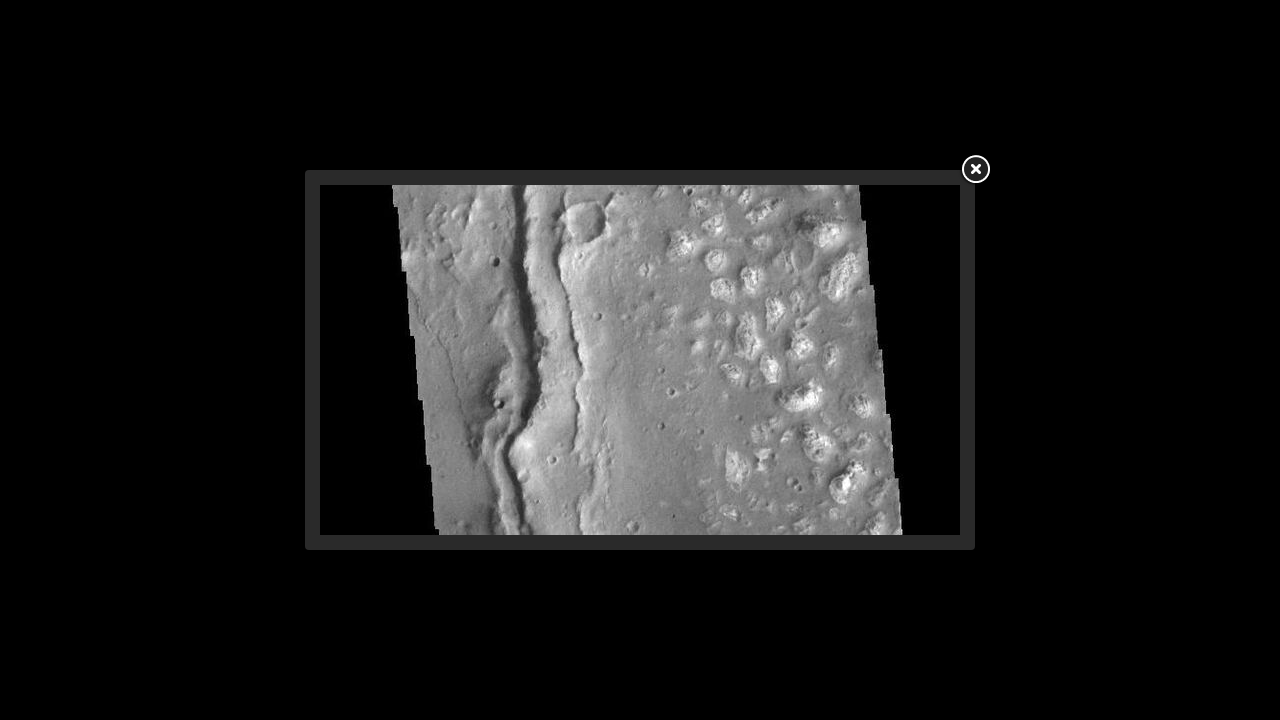

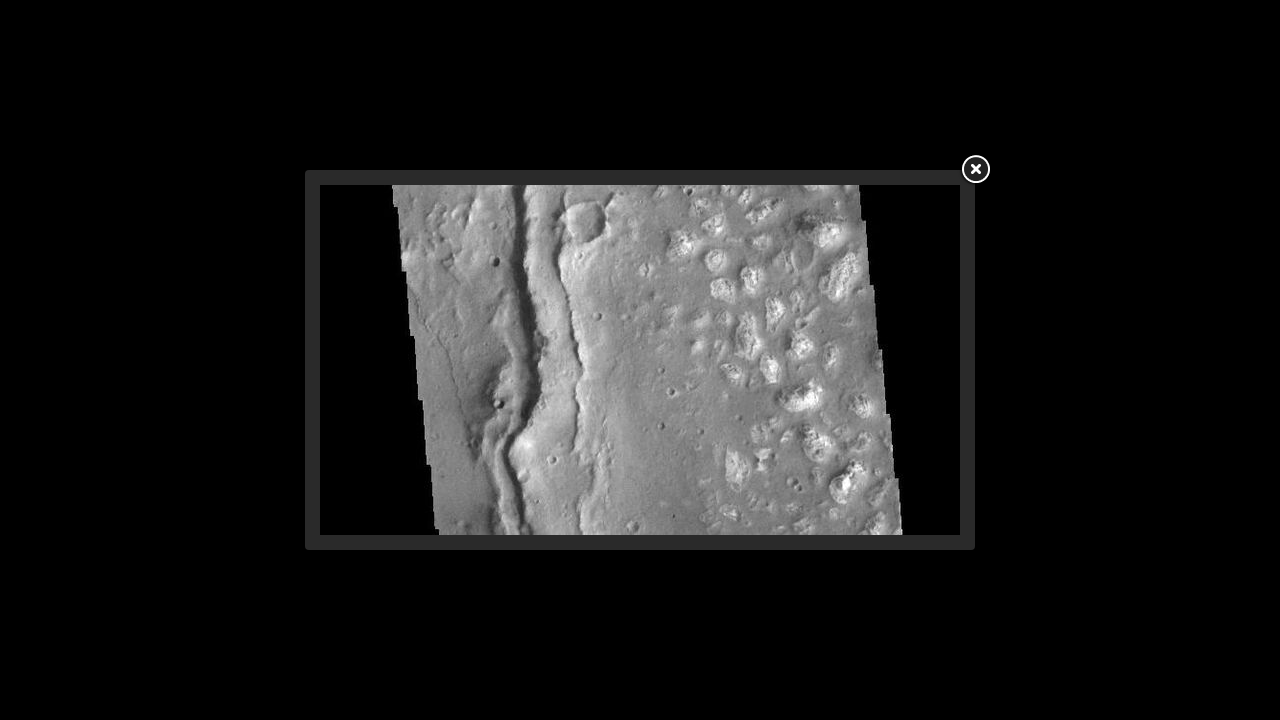